Navigates to GeeksforGeeks website and verifies that the logo image is displayed correctly on the page

Starting URL: https://geeksforgeeks.org

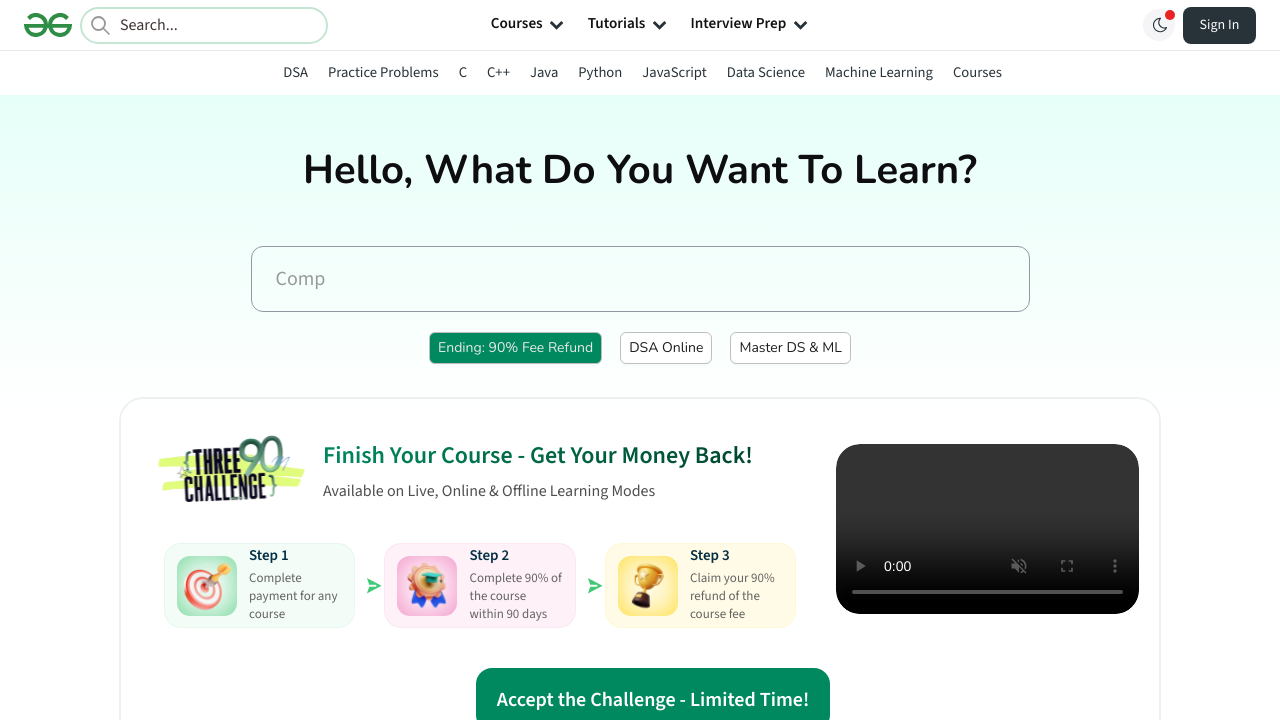

Navigated to GeeksforGeeks website
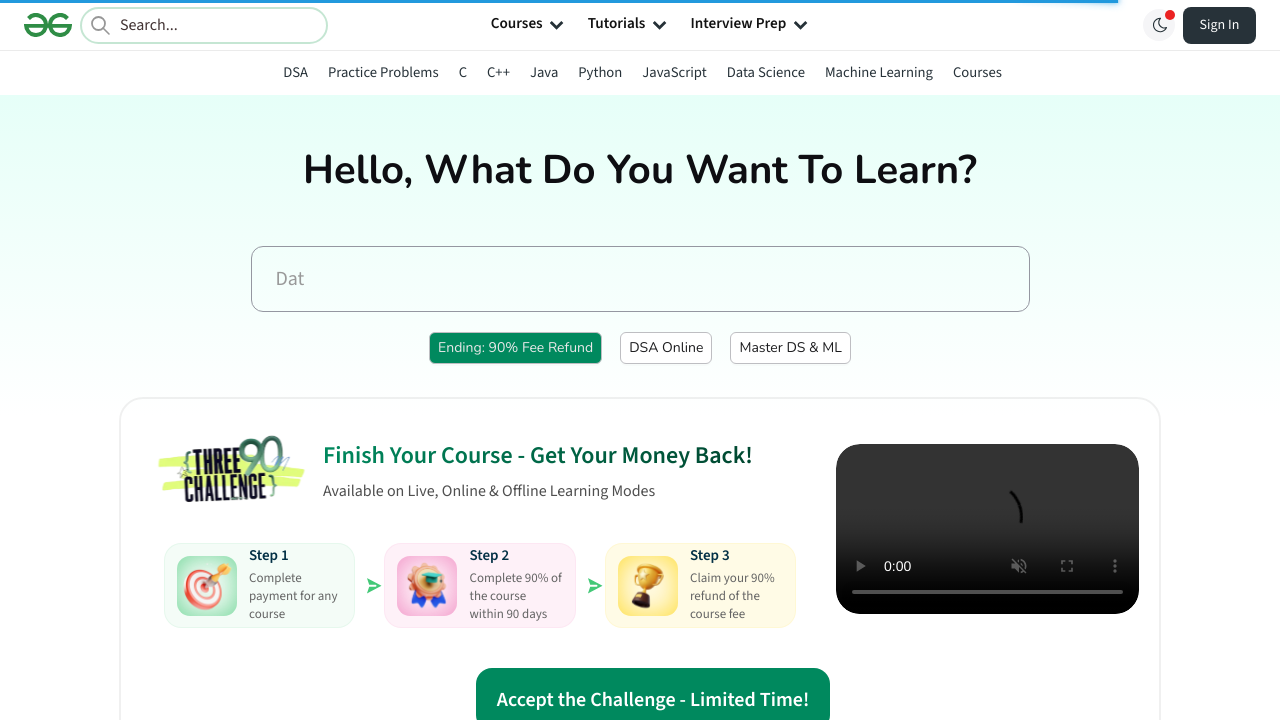

Located the GeeksforGeeks logo image element
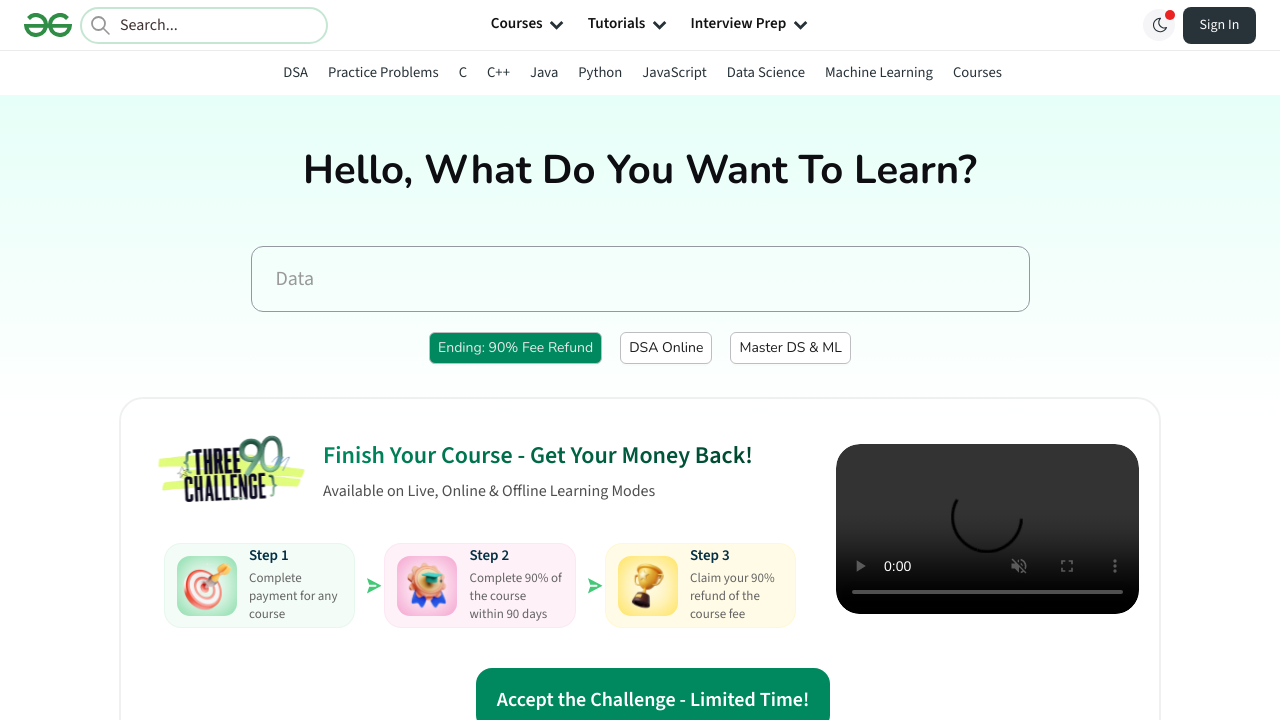

Logo is visible and displayed correctly on the page
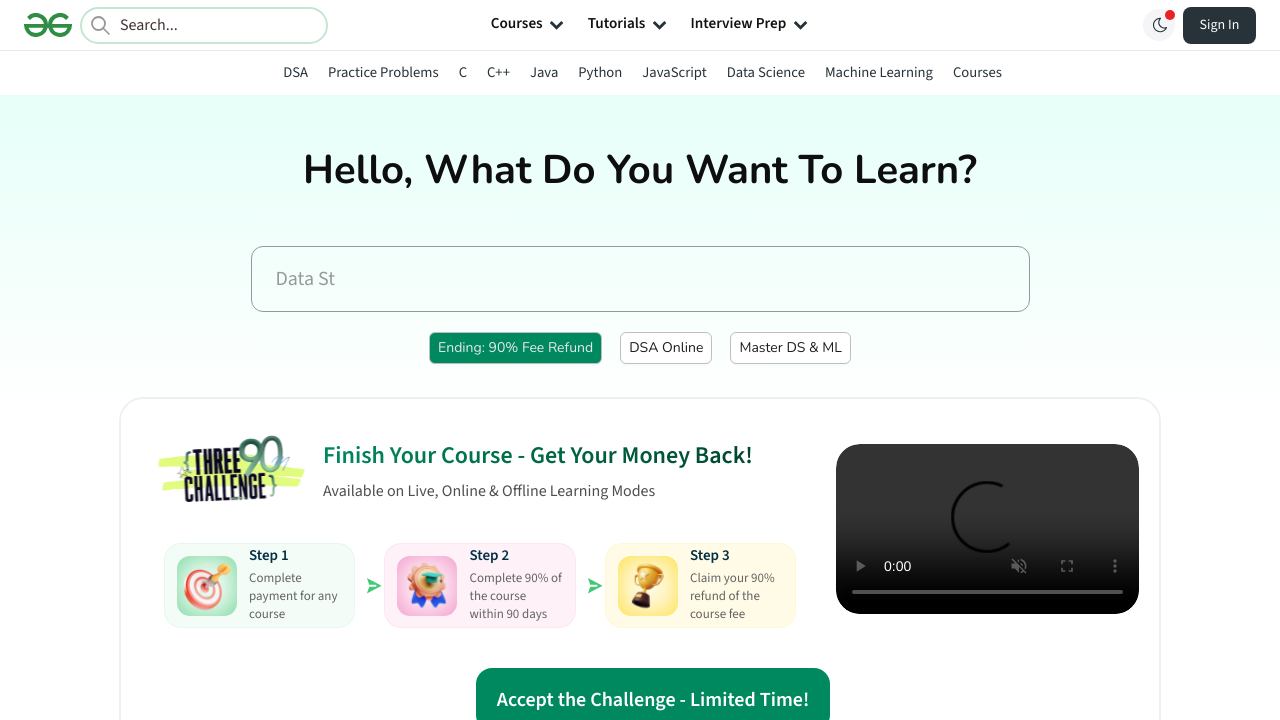

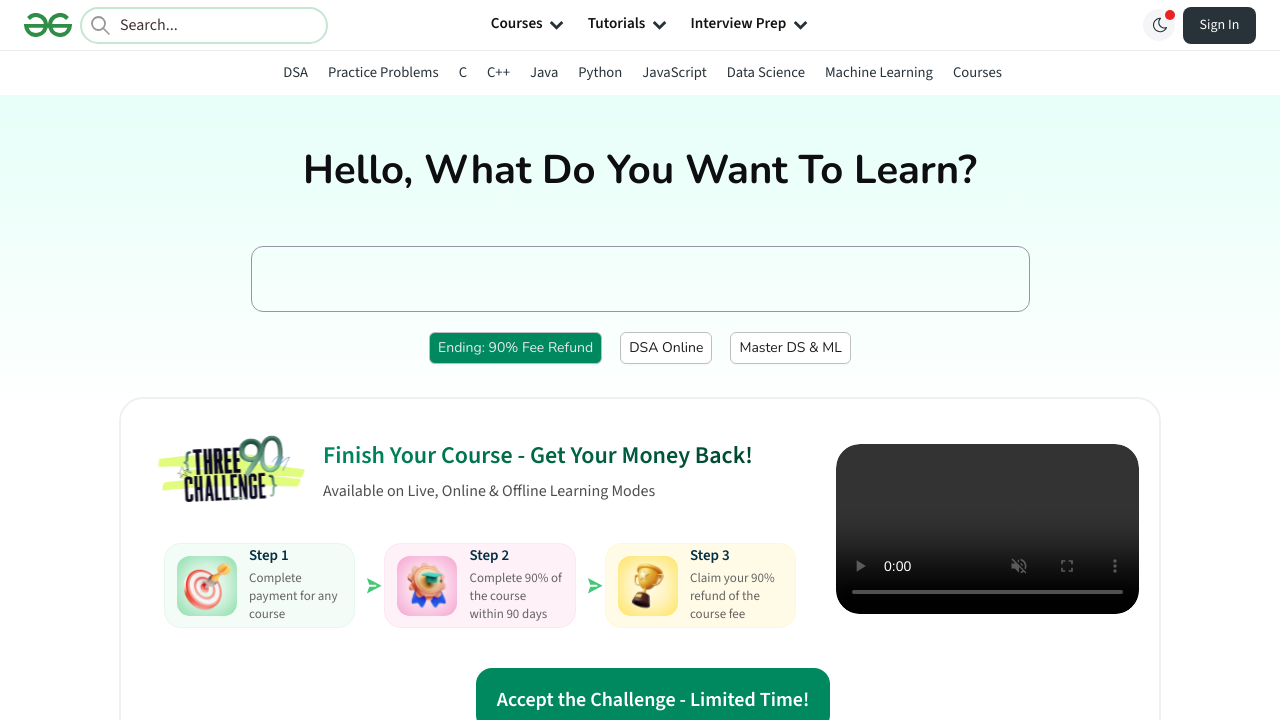